Tests alert handling functionality by triggering different types of alerts (standard alert and confirm dialog) and accepting/dismissing them

Starting URL: https://rahulshettyacademy.com/AutomationPractice/

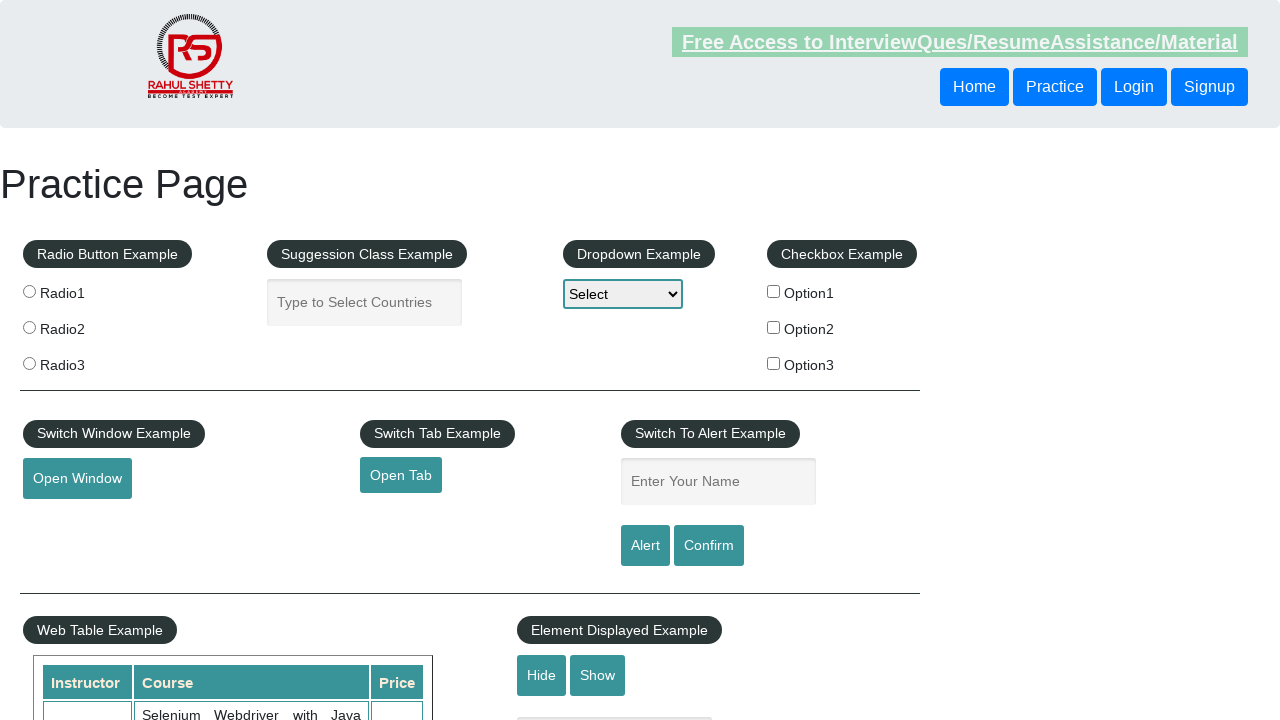

Filled name field with 'Kali Uchis' on #name
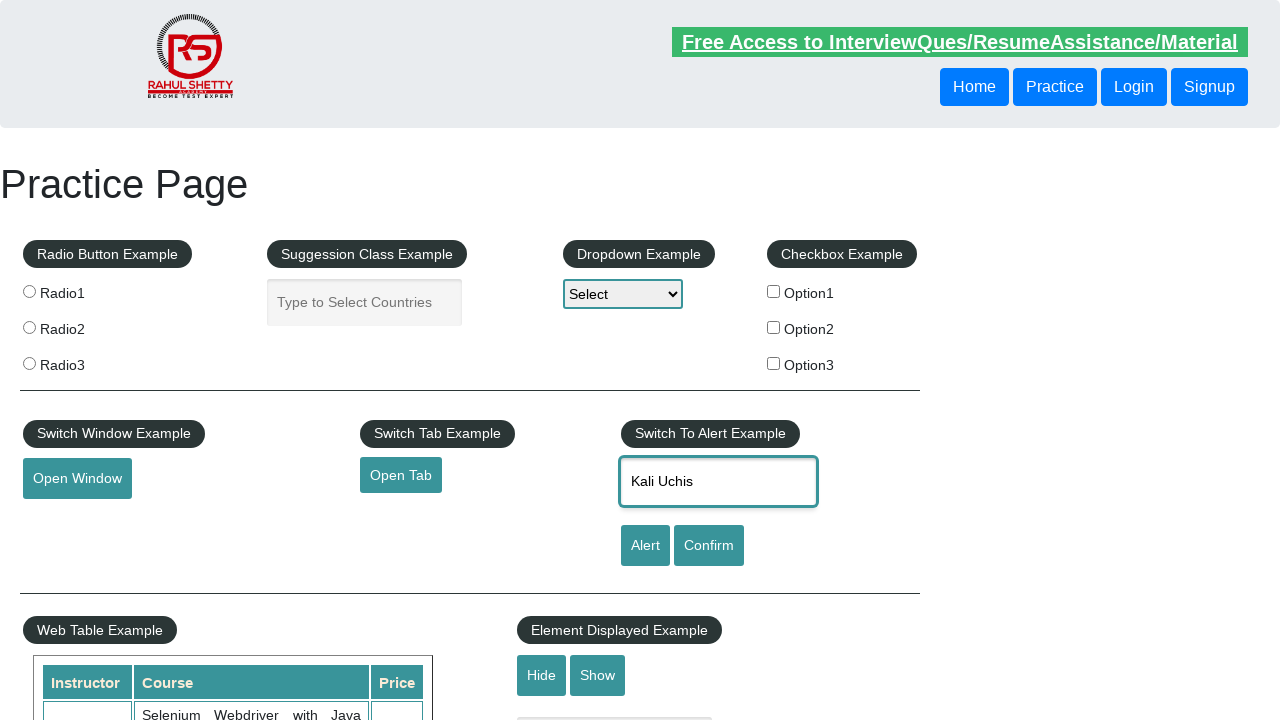

Set up dialog handler to accept alerts
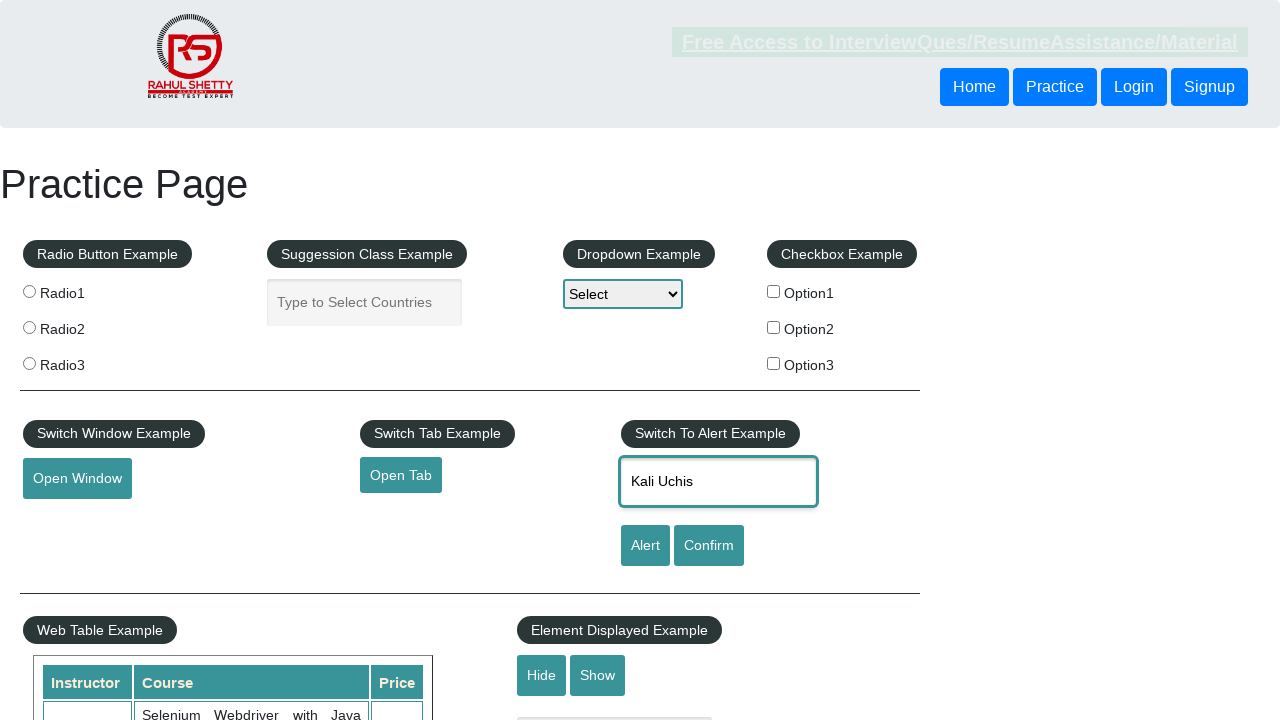

Clicked alert button and accepted the alert dialog at (645, 546) on #alertbtn
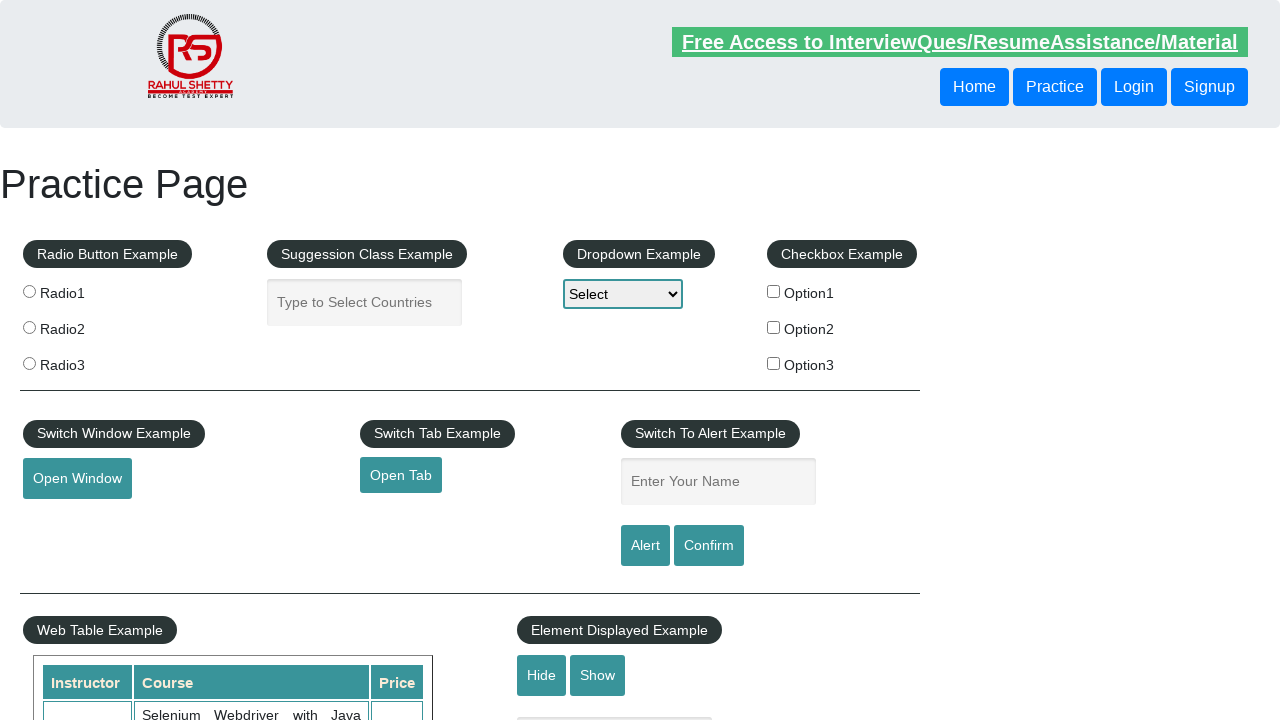

Set up dialog handler to dismiss confirm dialogs
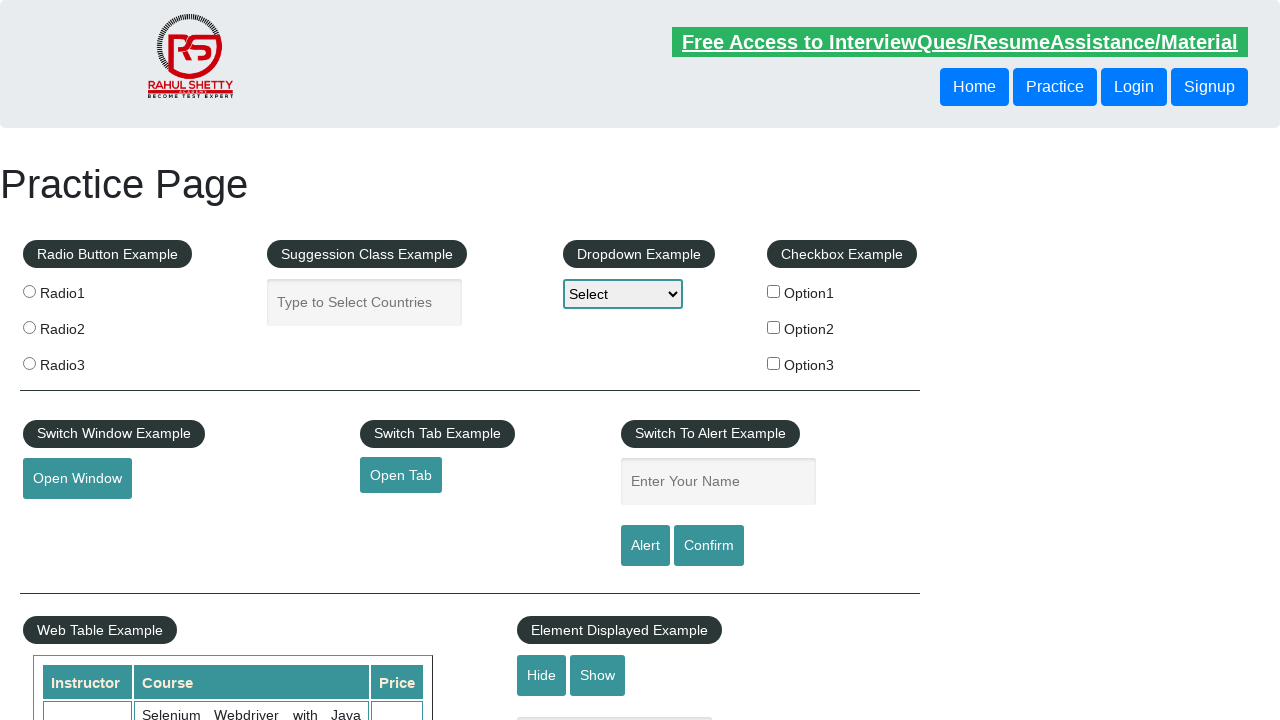

Clicked confirm button and dismissed the confirm dialog at (709, 546) on #confirmbtn
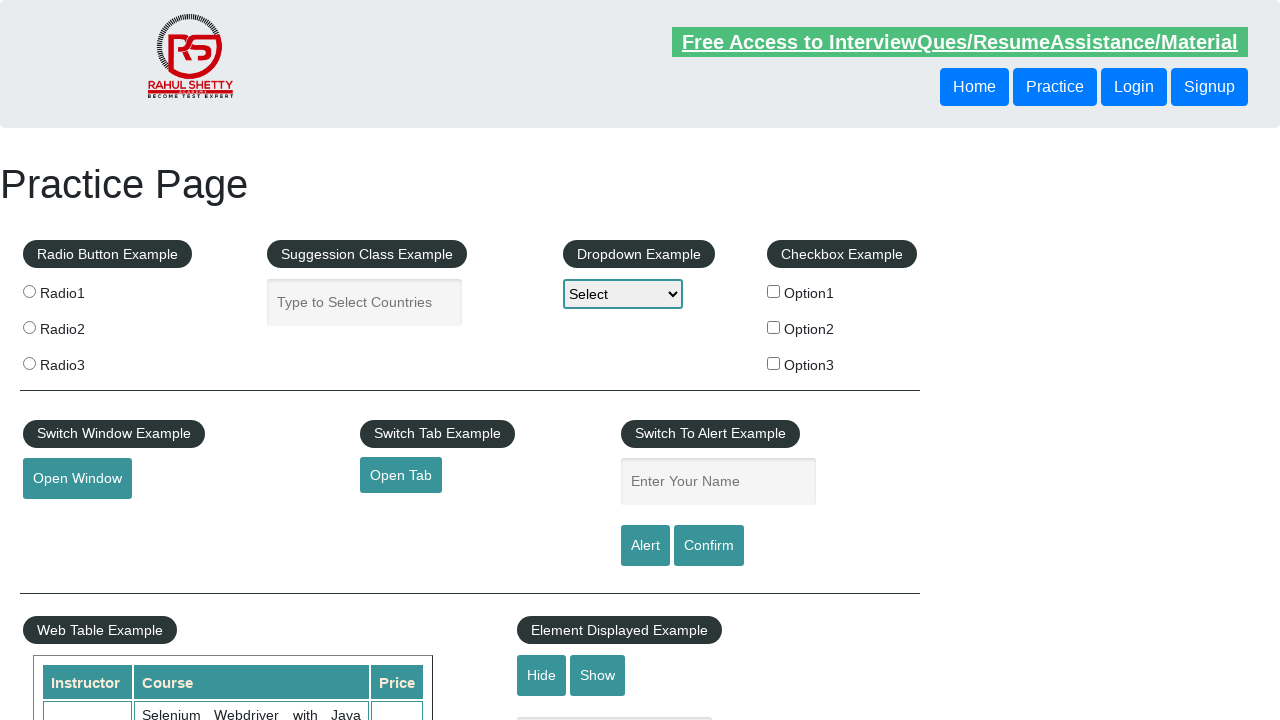

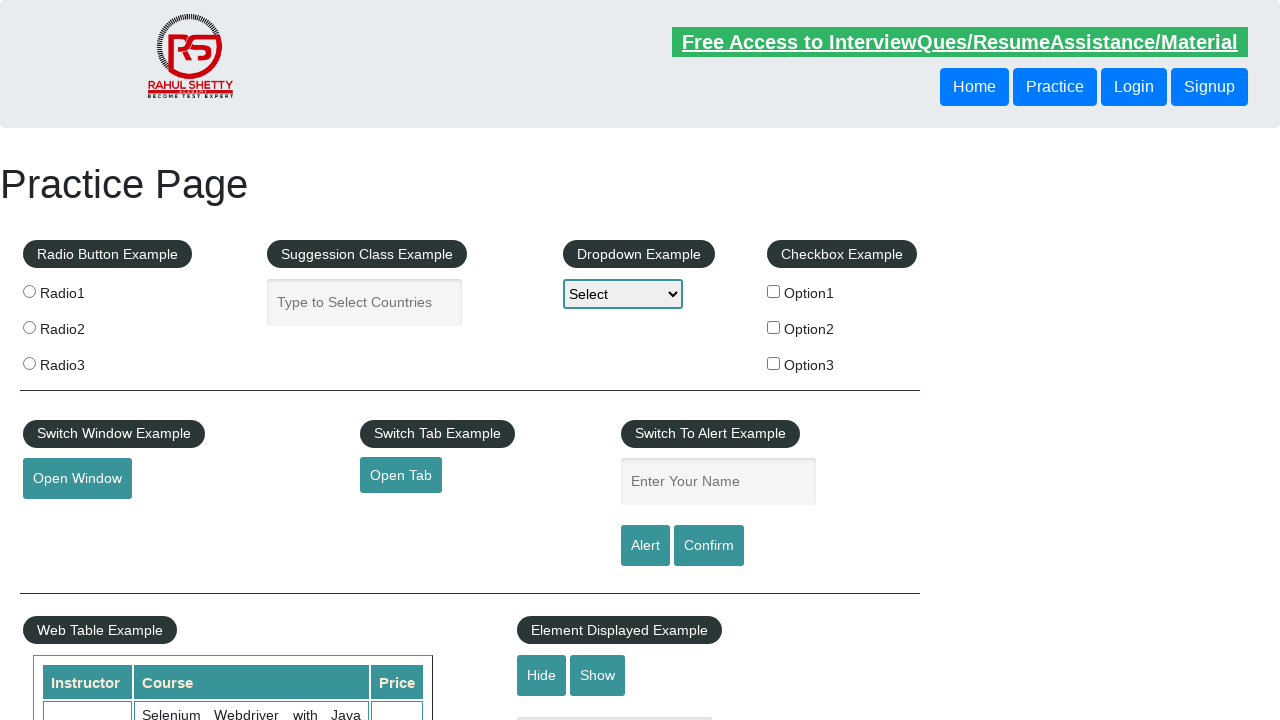